Tests filtering to display only active (non-completed) items

Starting URL: https://demo.playwright.dev/todomvc

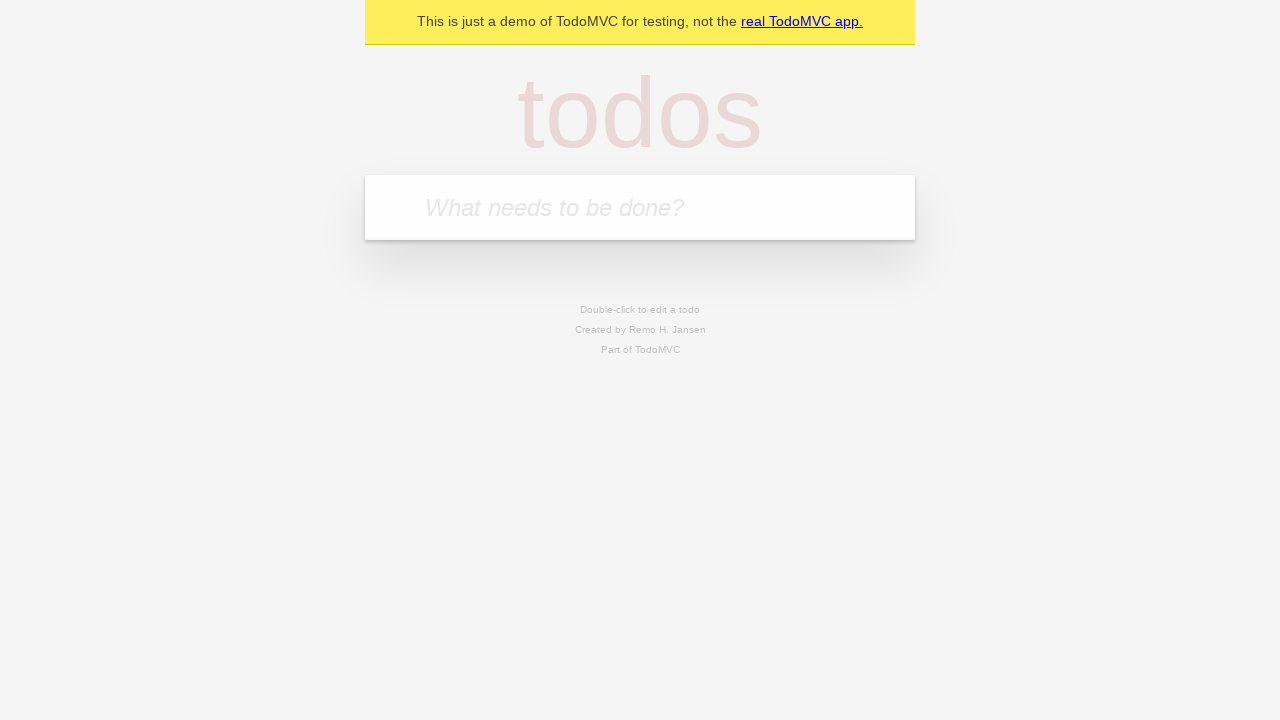

Filled todo input with 'buy some cheese' on internal:attr=[placeholder="What needs to be done?"i]
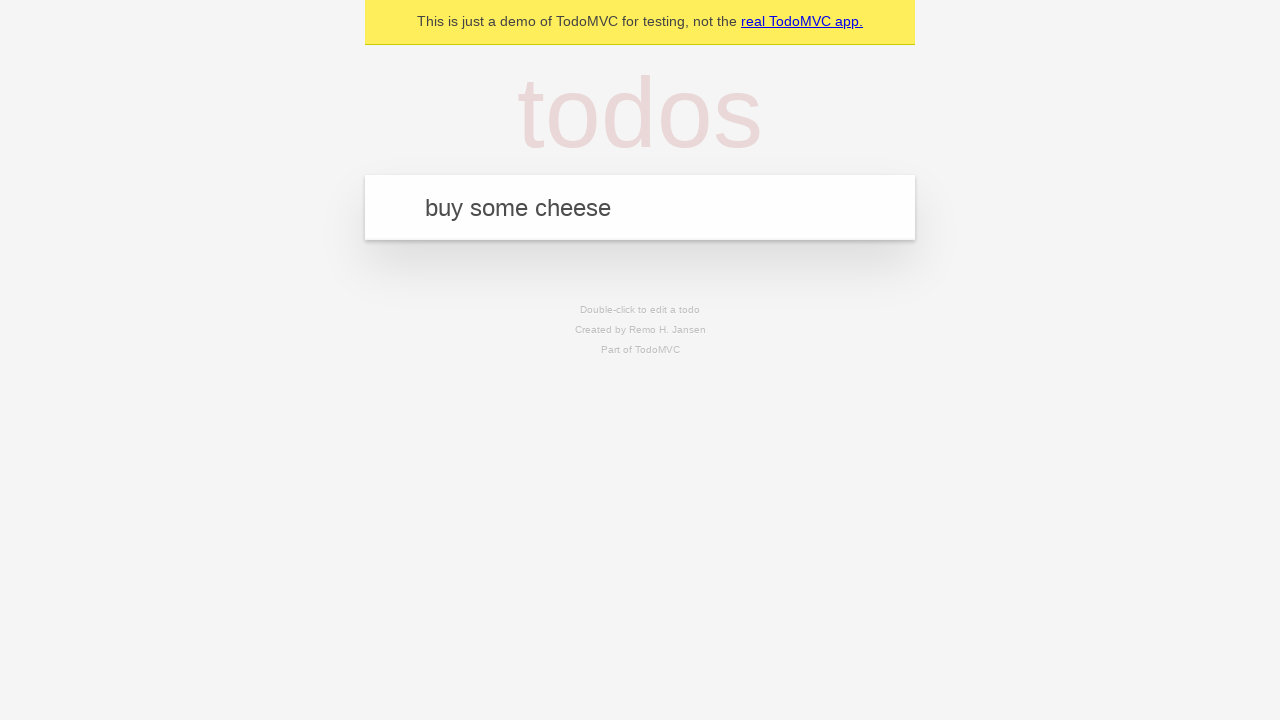

Pressed Enter to create todo 'buy some cheese' on internal:attr=[placeholder="What needs to be done?"i]
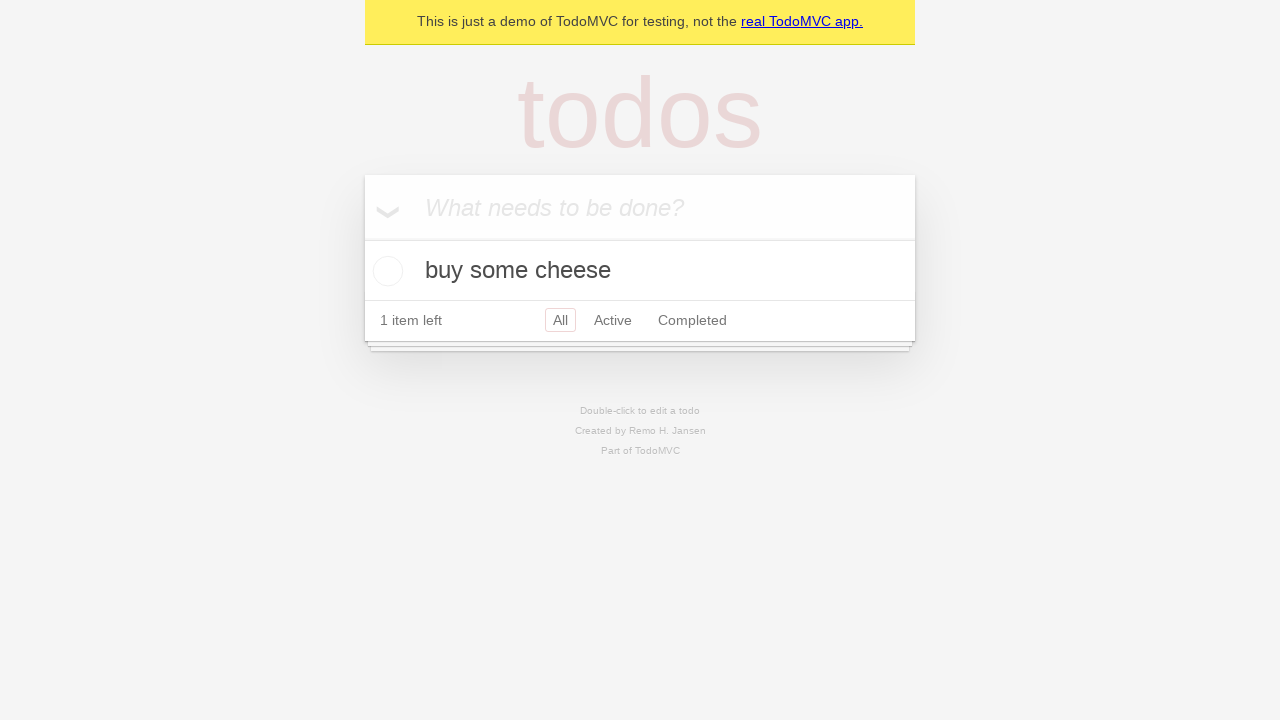

Filled todo input with 'feed the cat' on internal:attr=[placeholder="What needs to be done?"i]
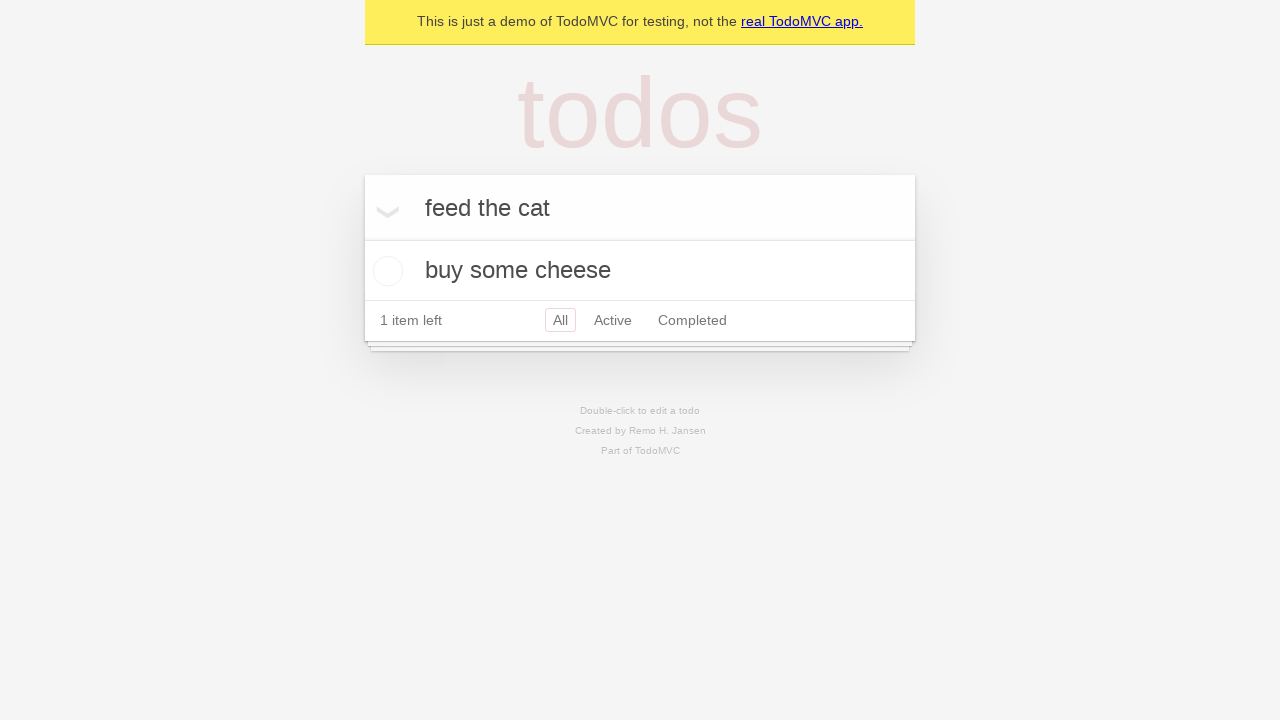

Pressed Enter to create todo 'feed the cat' on internal:attr=[placeholder="What needs to be done?"i]
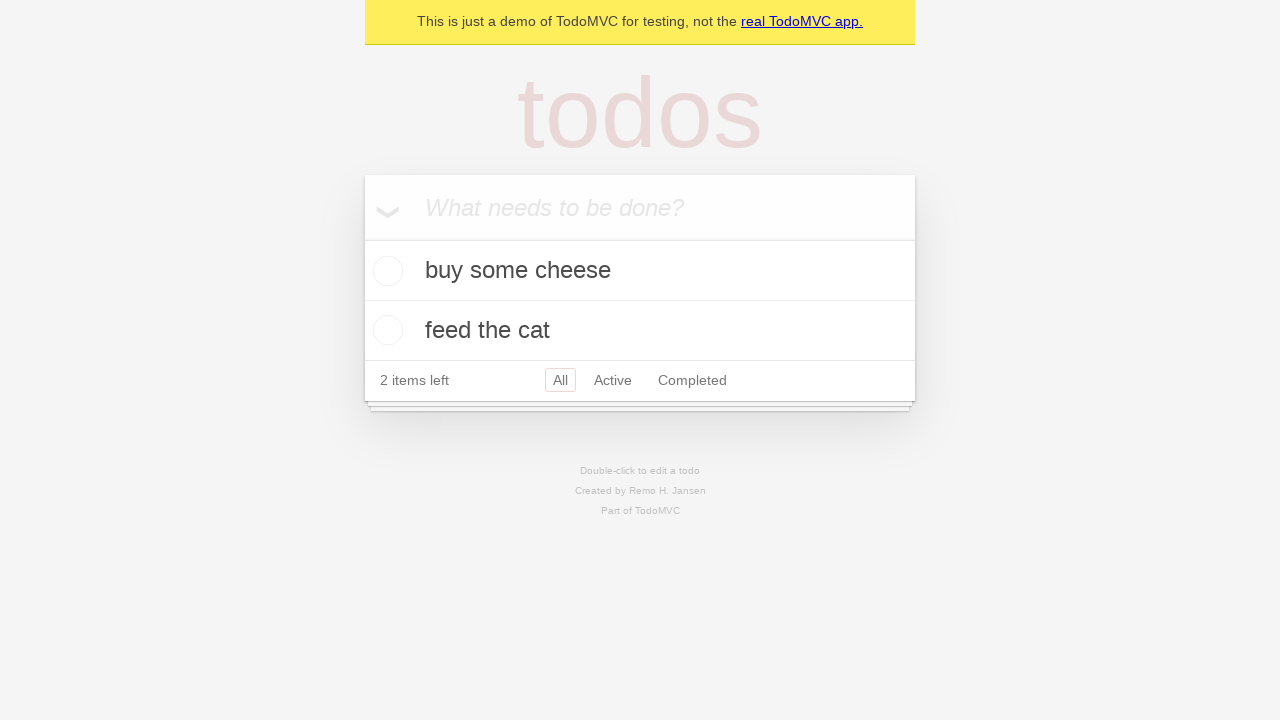

Filled todo input with 'book a doctors appointment' on internal:attr=[placeholder="What needs to be done?"i]
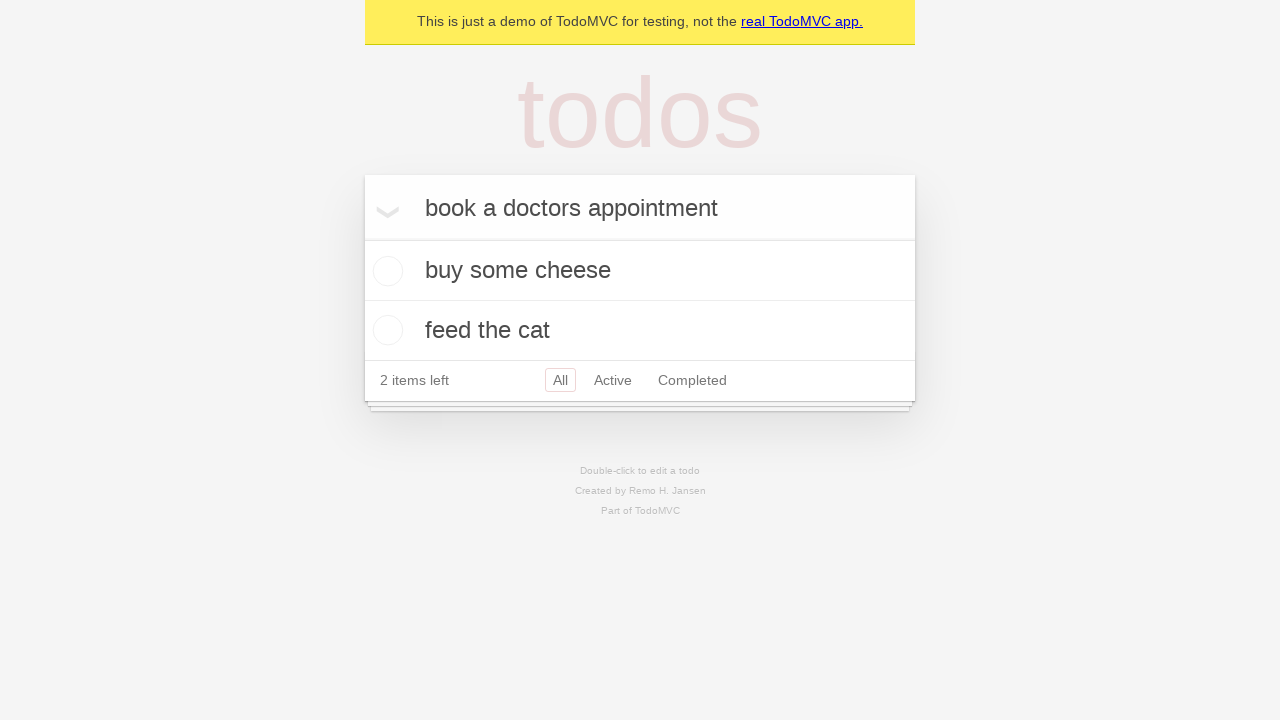

Pressed Enter to create todo 'book a doctors appointment' on internal:attr=[placeholder="What needs to be done?"i]
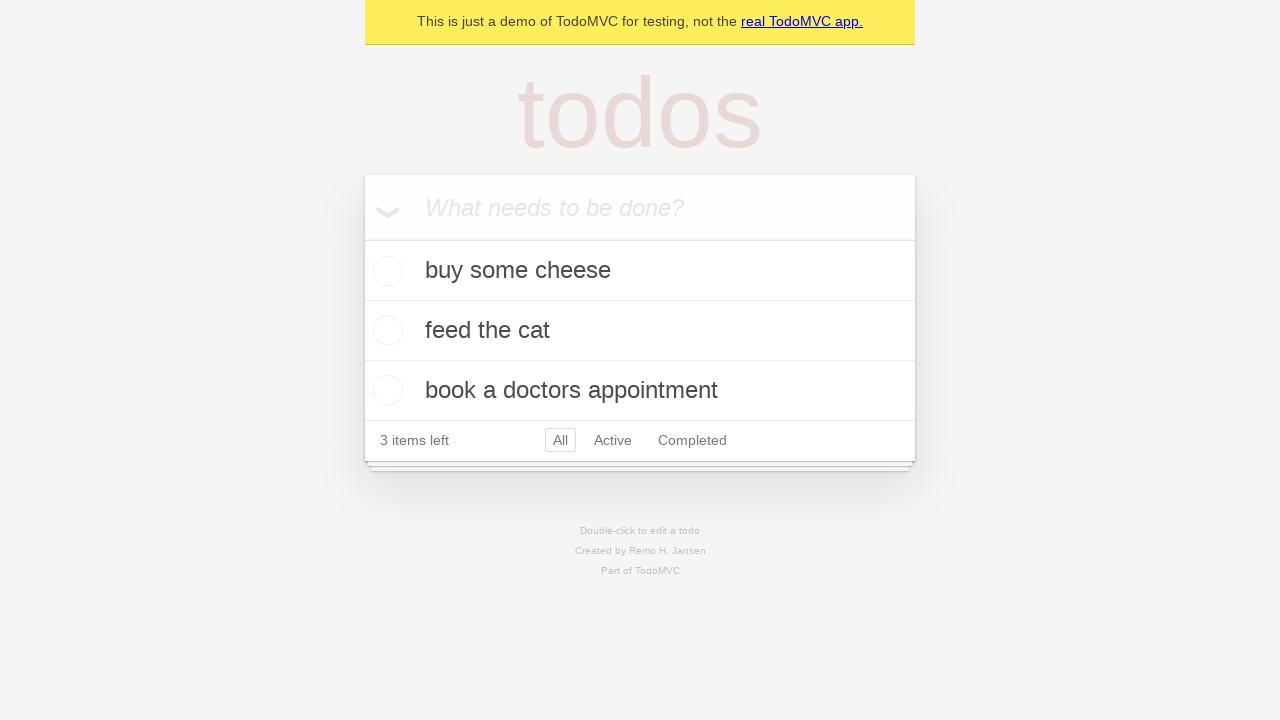

Waited for todo items to load
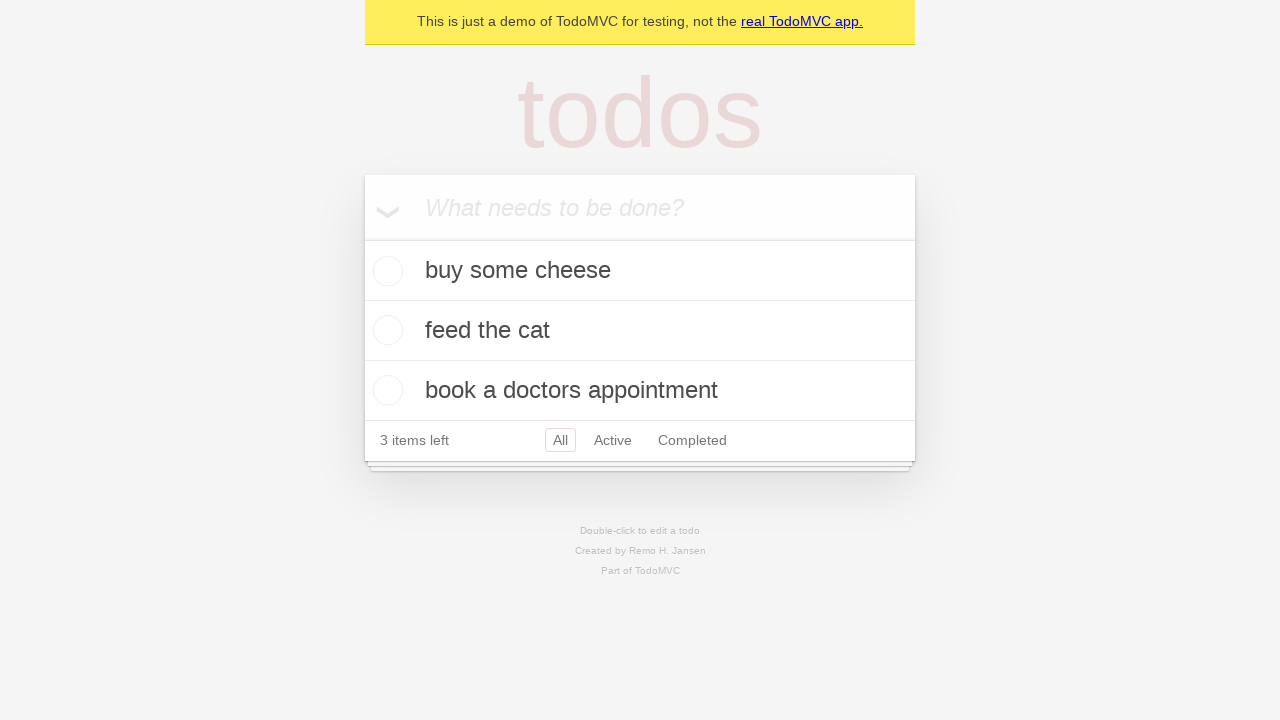

Marked second todo item as completed at (385, 330) on internal:testid=[data-testid="todo-item"s] >> nth=1 >> internal:role=checkbox
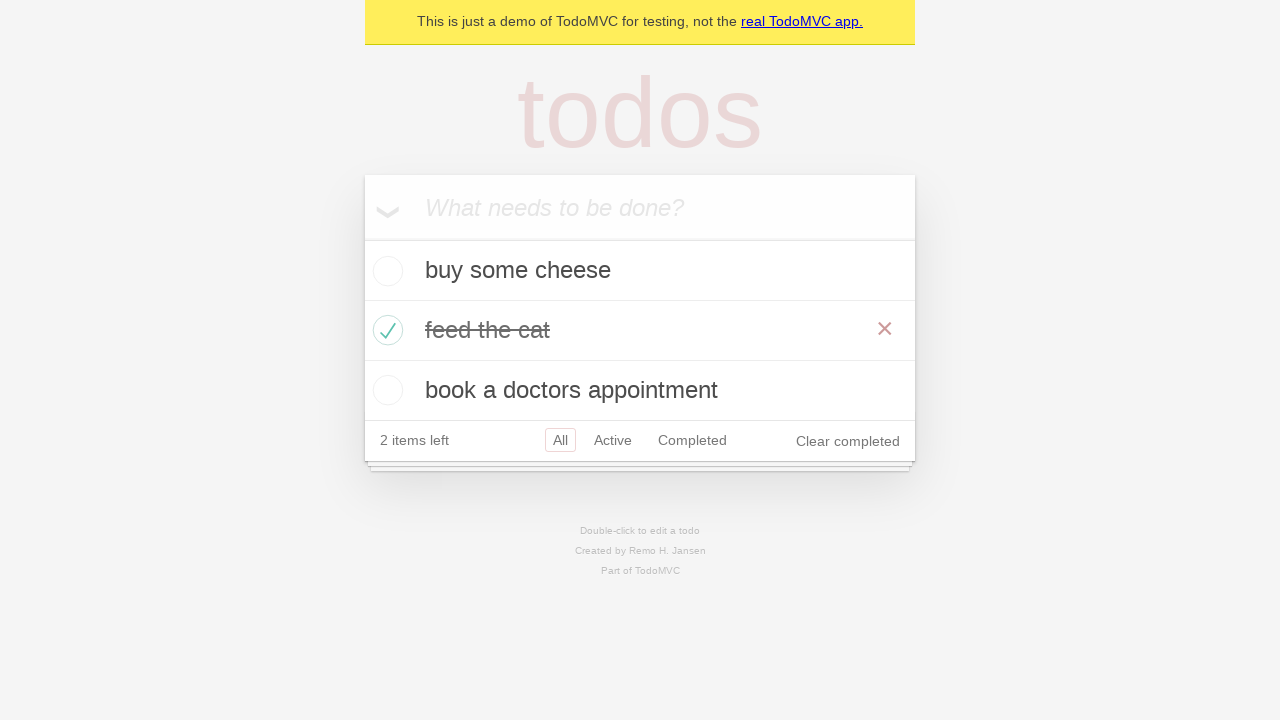

Clicked Active filter to display only non-completed items at (613, 440) on internal:role=link[name="Active"i]
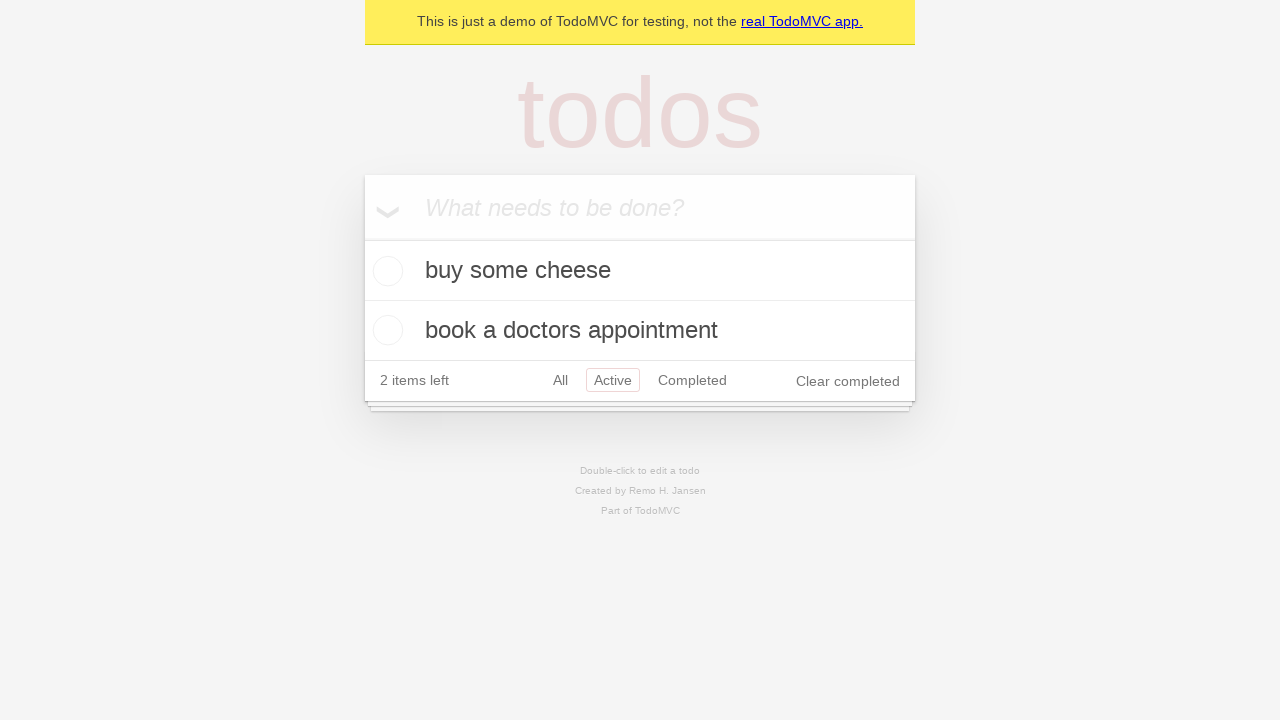

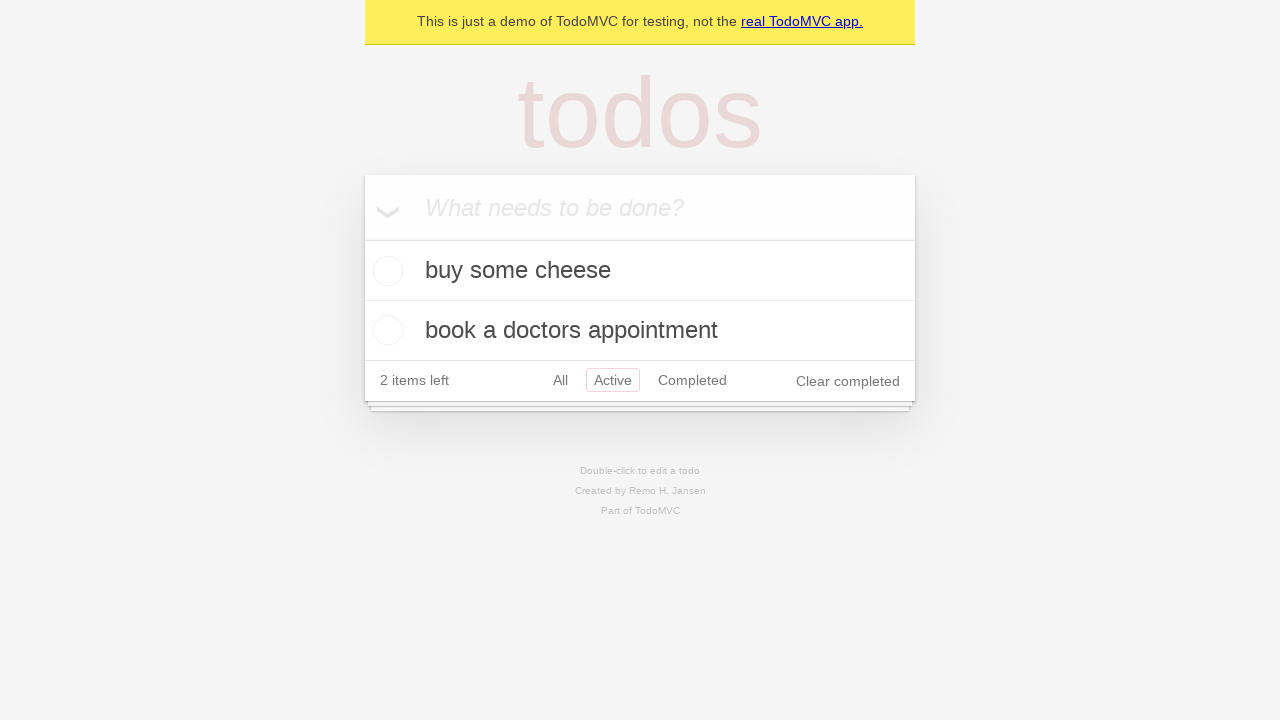